Tests an e-commerce practice site by searching for products containing 'ca', verifying product counts, adding items to cart by clicking buttons, and asserting the brand logo text is correct.

Starting URL: https://rahulshettyacademy.com/seleniumPractise/#/

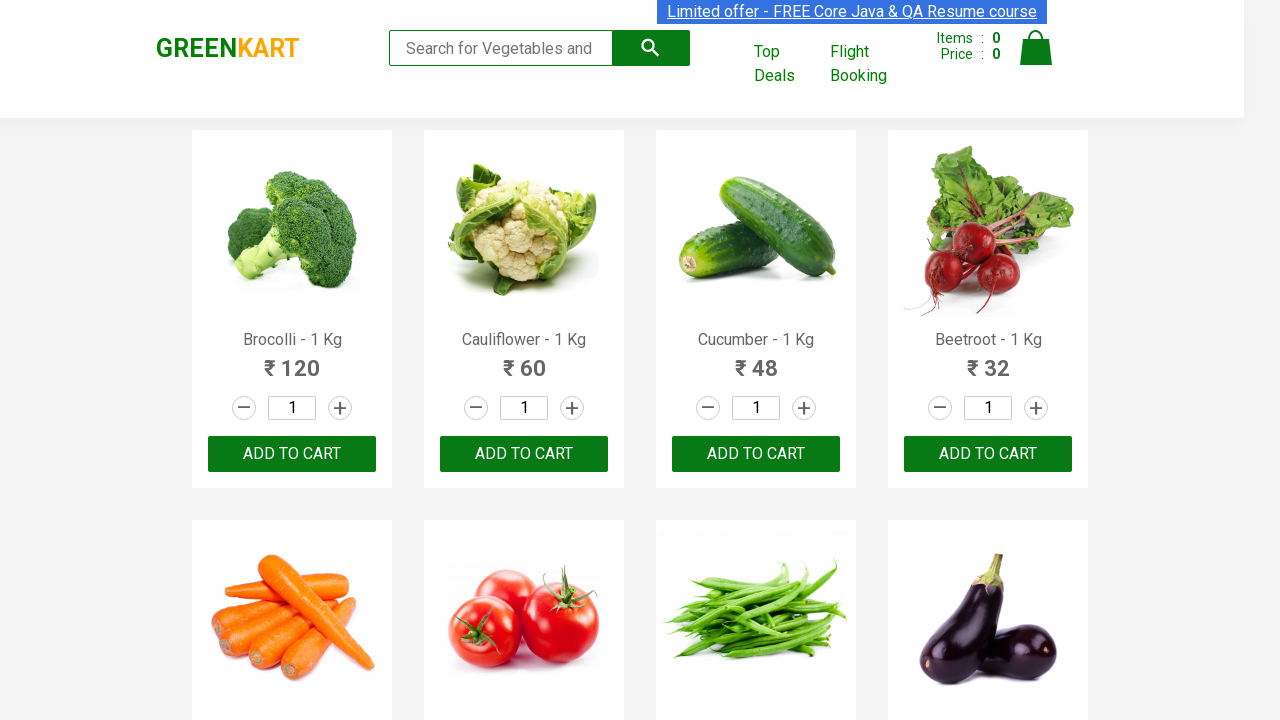

Filled search field with 'ca' on .search-keyword
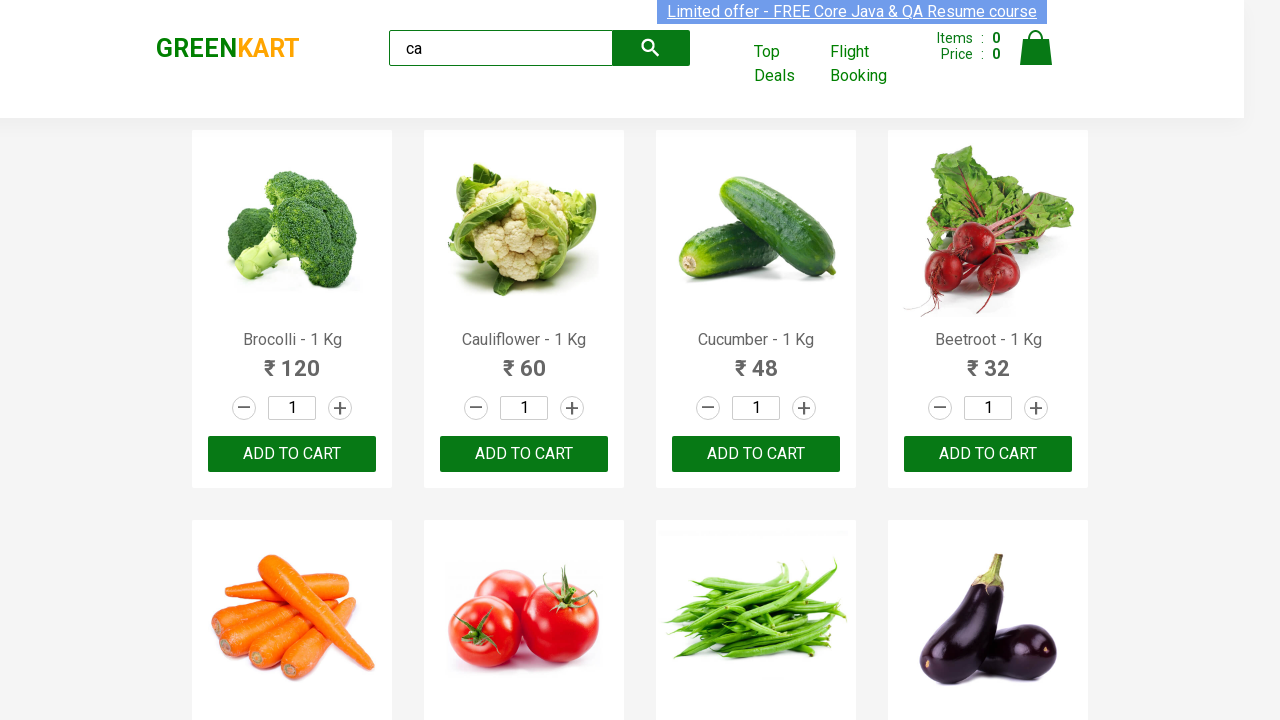

Waited 2 seconds for search results to load
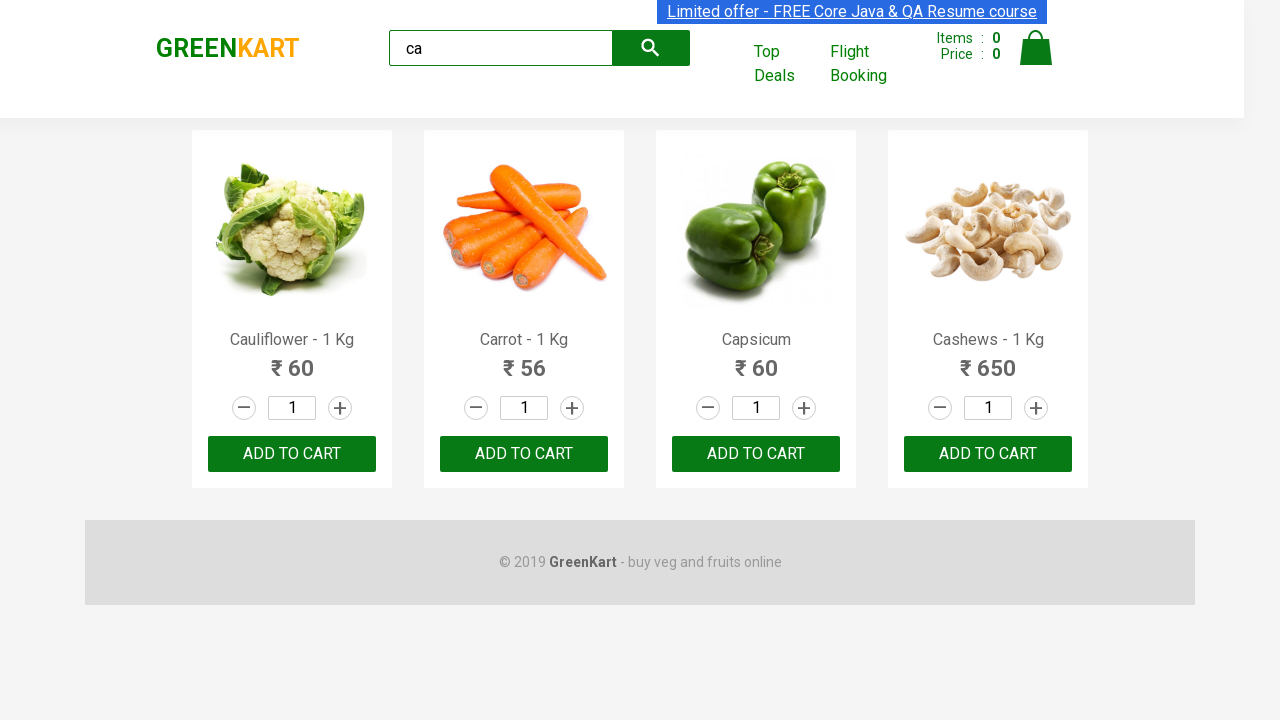

Verified product elements are displayed
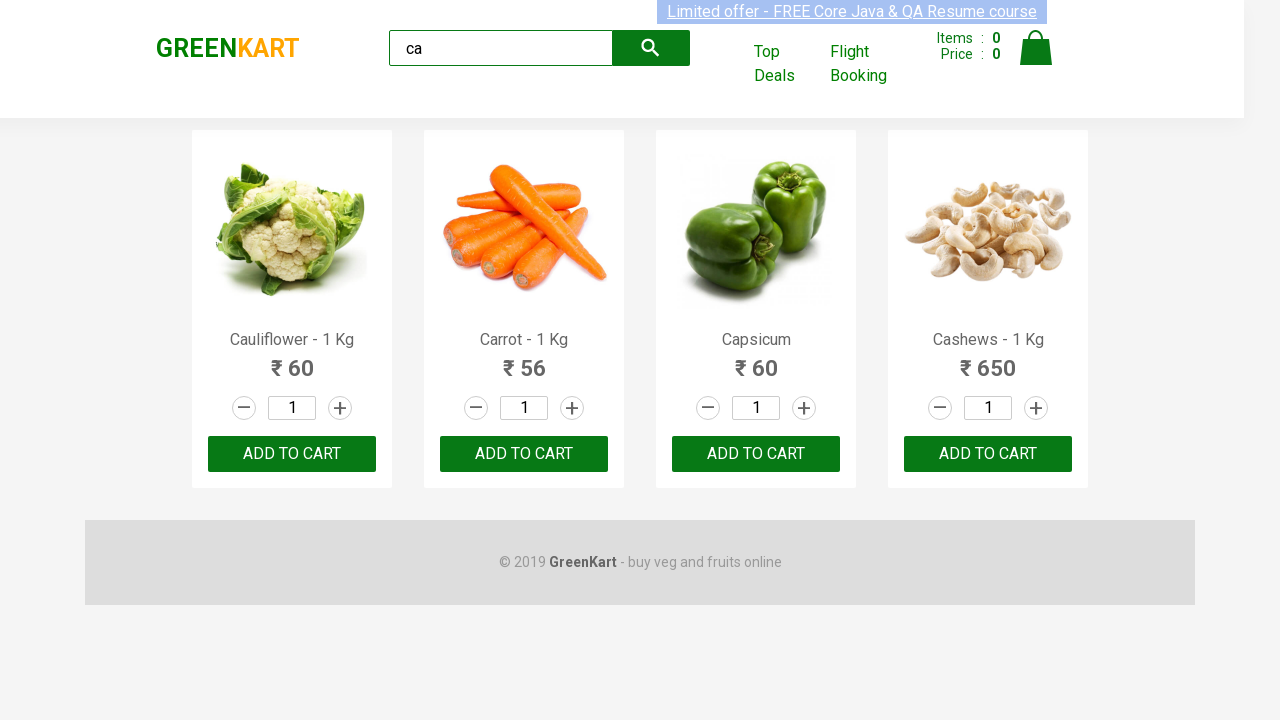

Clicked ADD TO CART button on 3rd product at (756, 454) on :nth-child(3) > .product-action > button
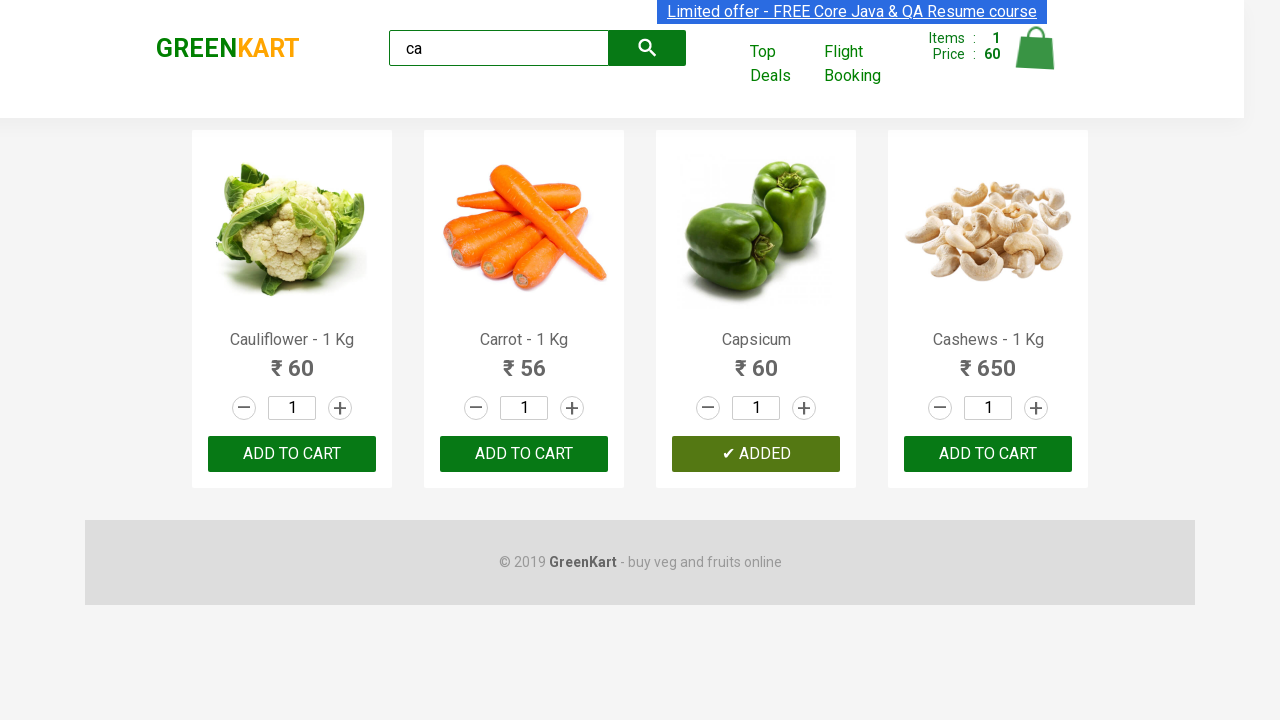

Clicked ADD TO CART button on product at index 2 at (756, 454) on .products .product >> nth=2 >> button >> internal:has-text="ADD TO CART"i
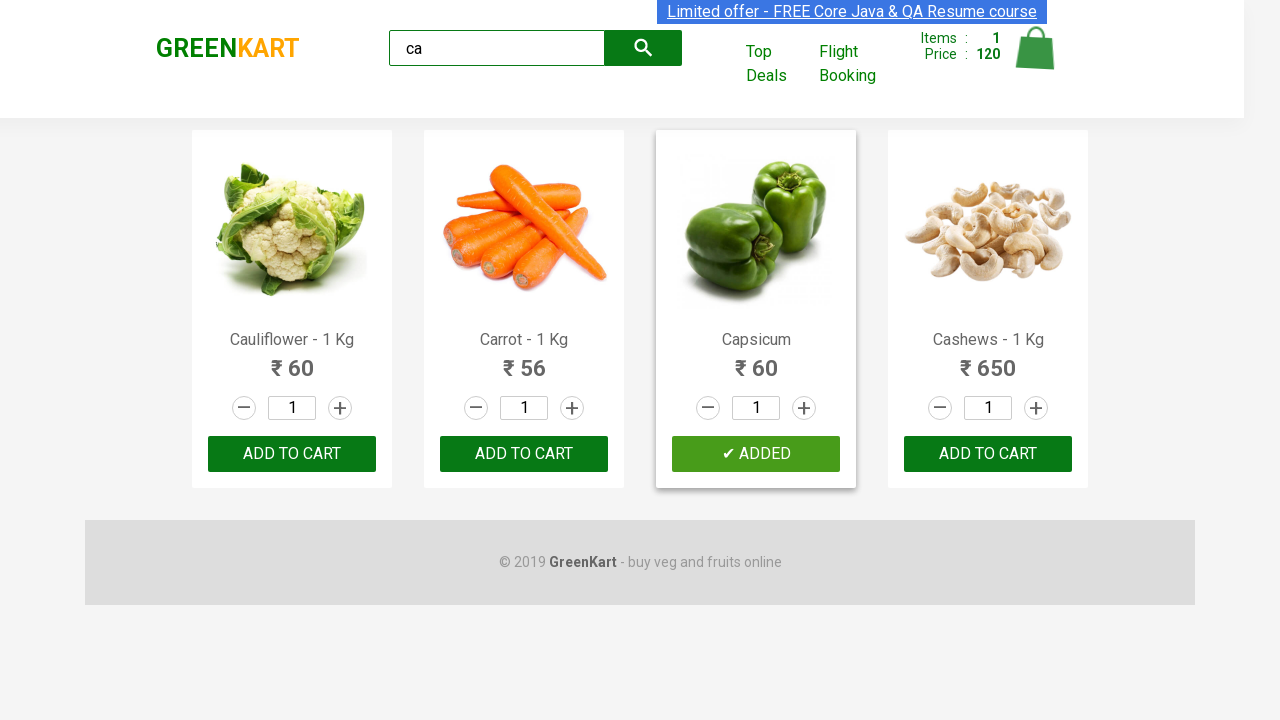

Found and clicked ADD TO CART for Cashews product at index 3 at (988, 454) on .products .product >> nth=3 >> button
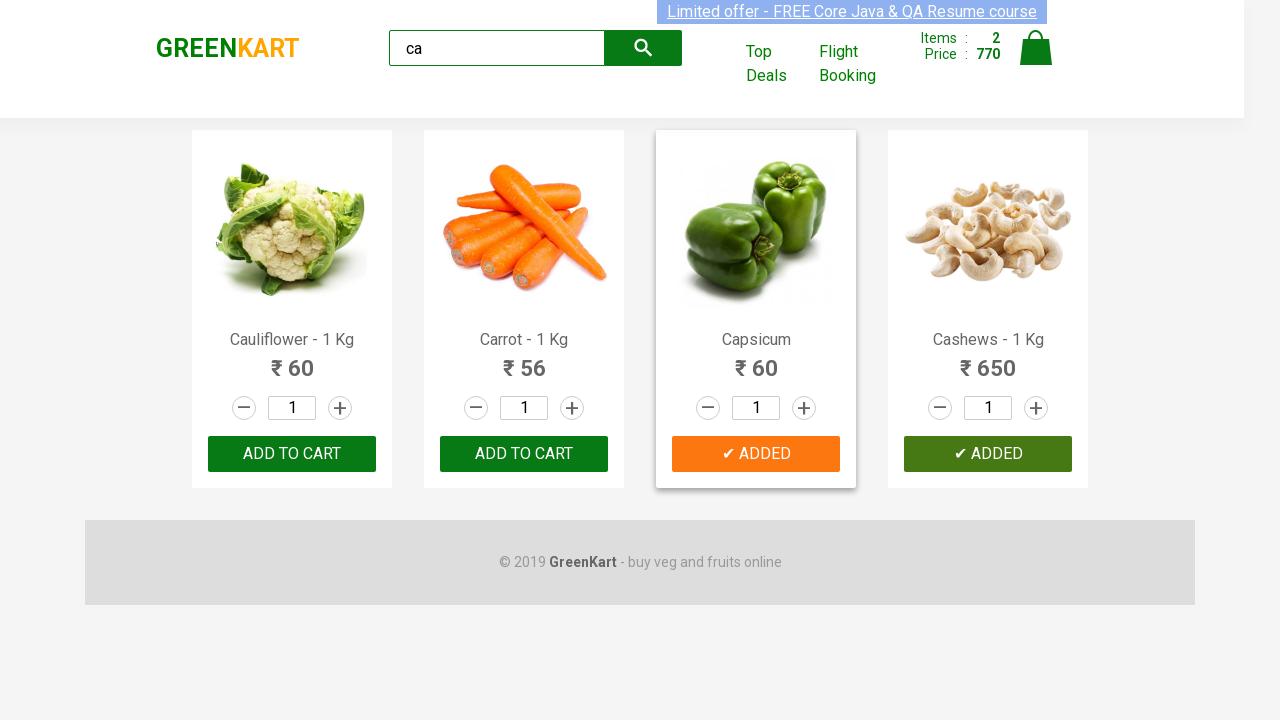

Verified brand logo displays 'GREENKART' text
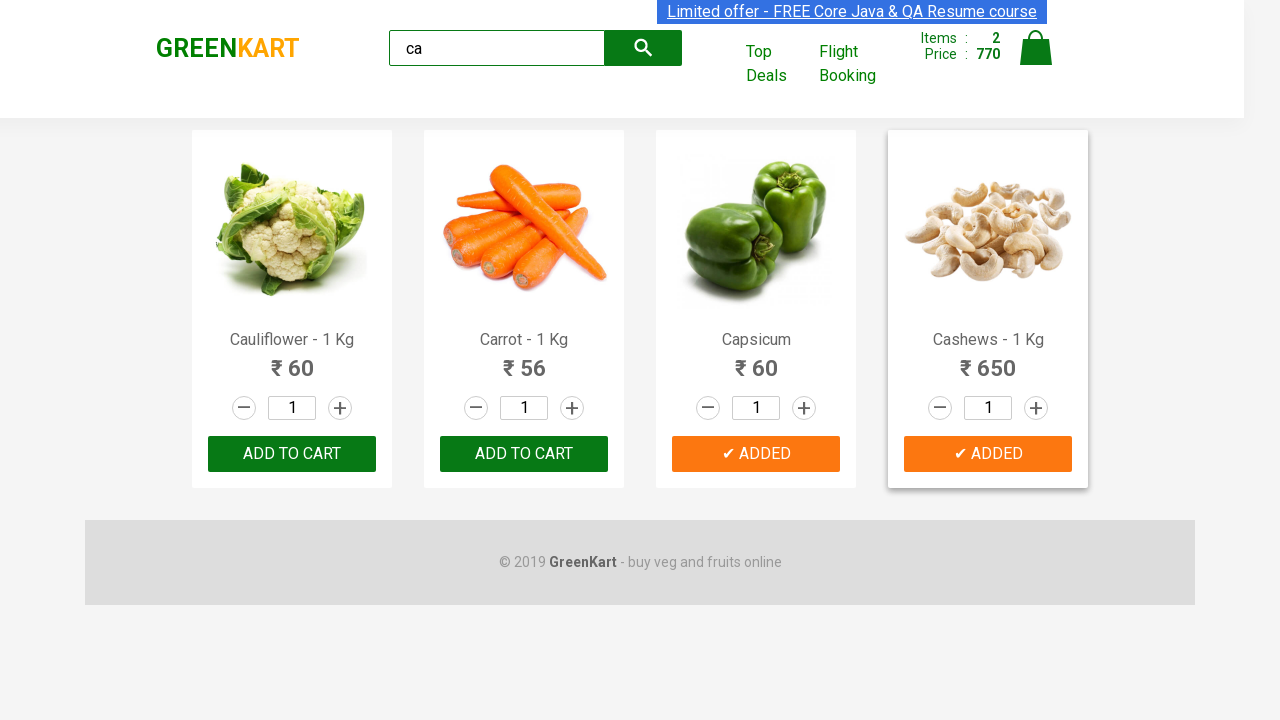

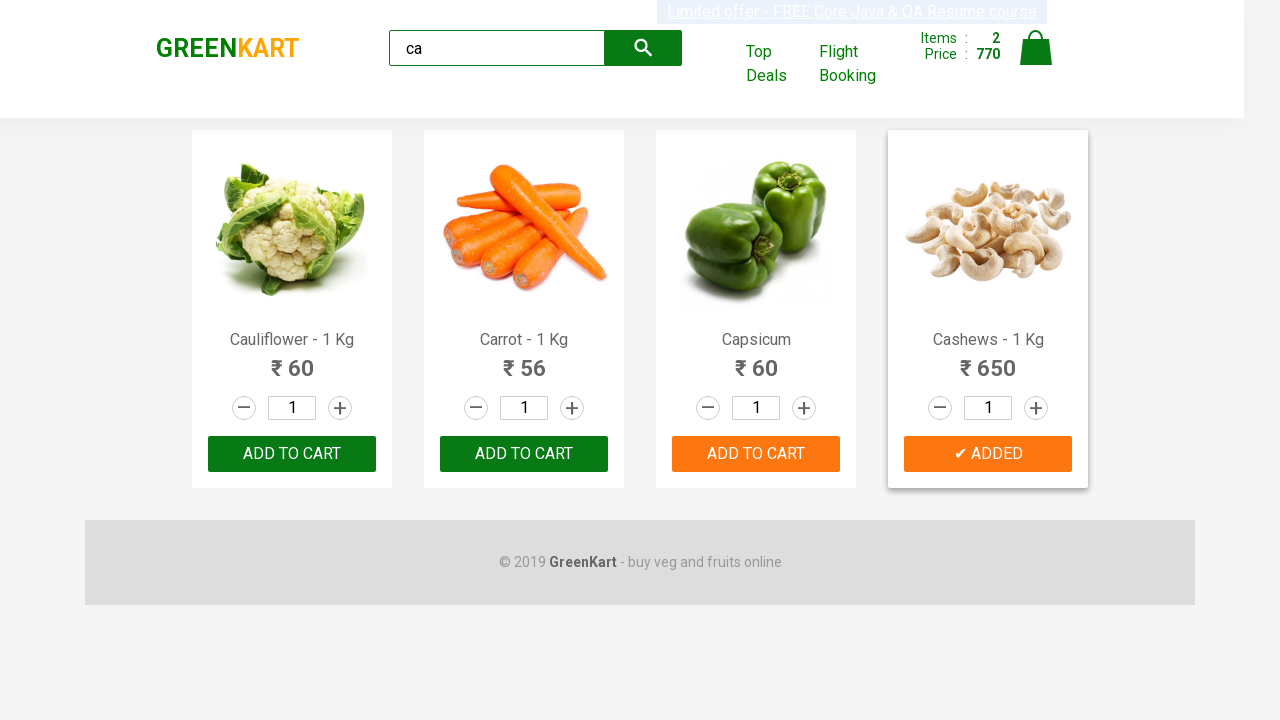